Tests contact form automation by navigating to the contact page, filling in name, subject, email, and message fields, then attempting to submit the form.

Starting URL: https://tongram.app/

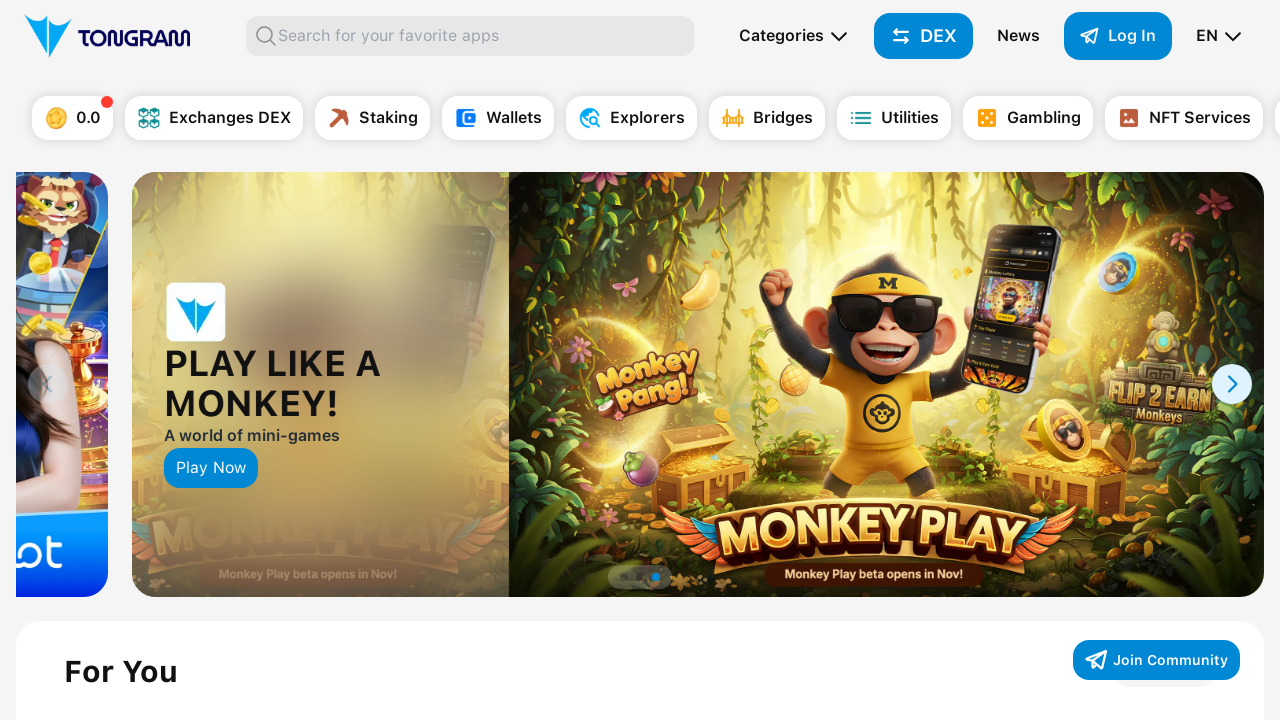

Clicked on Contact Us link at (370, 496) on internal:role=link[name="Contact Us"i]
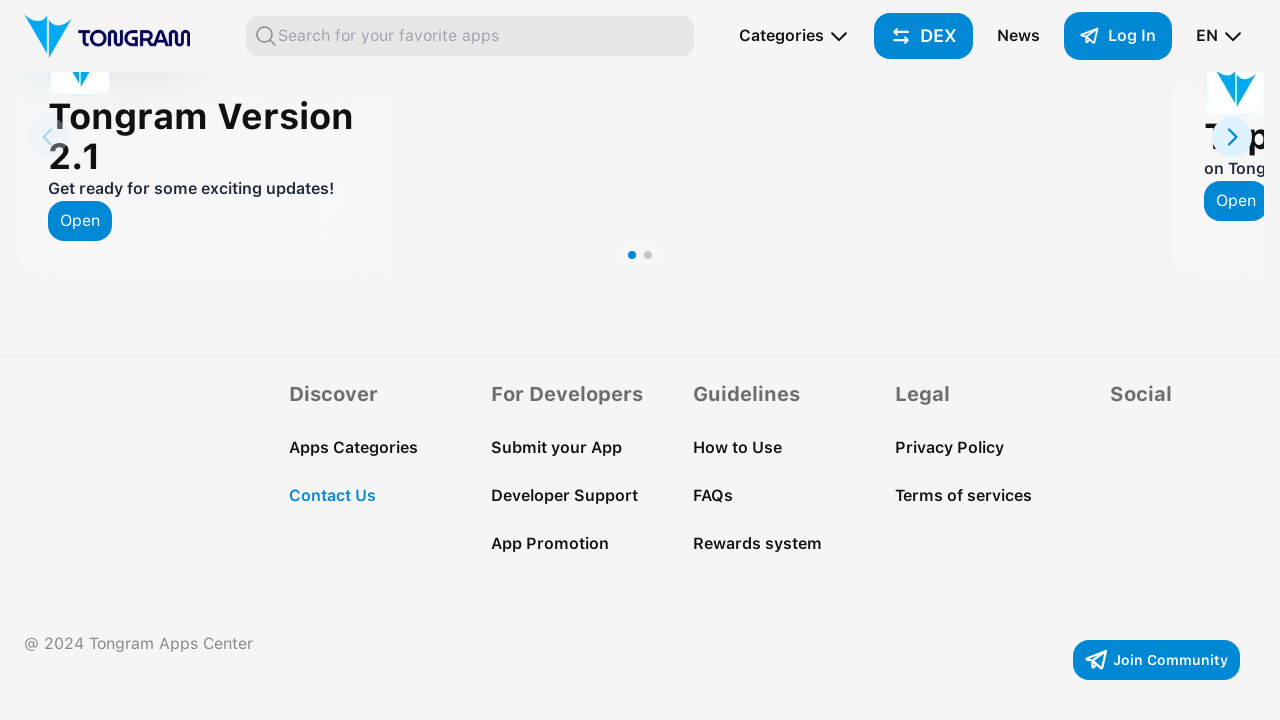

Filled in full name field with 'Jordan Mitchell' on internal:attr=[placeholder="Your Full Name"i]
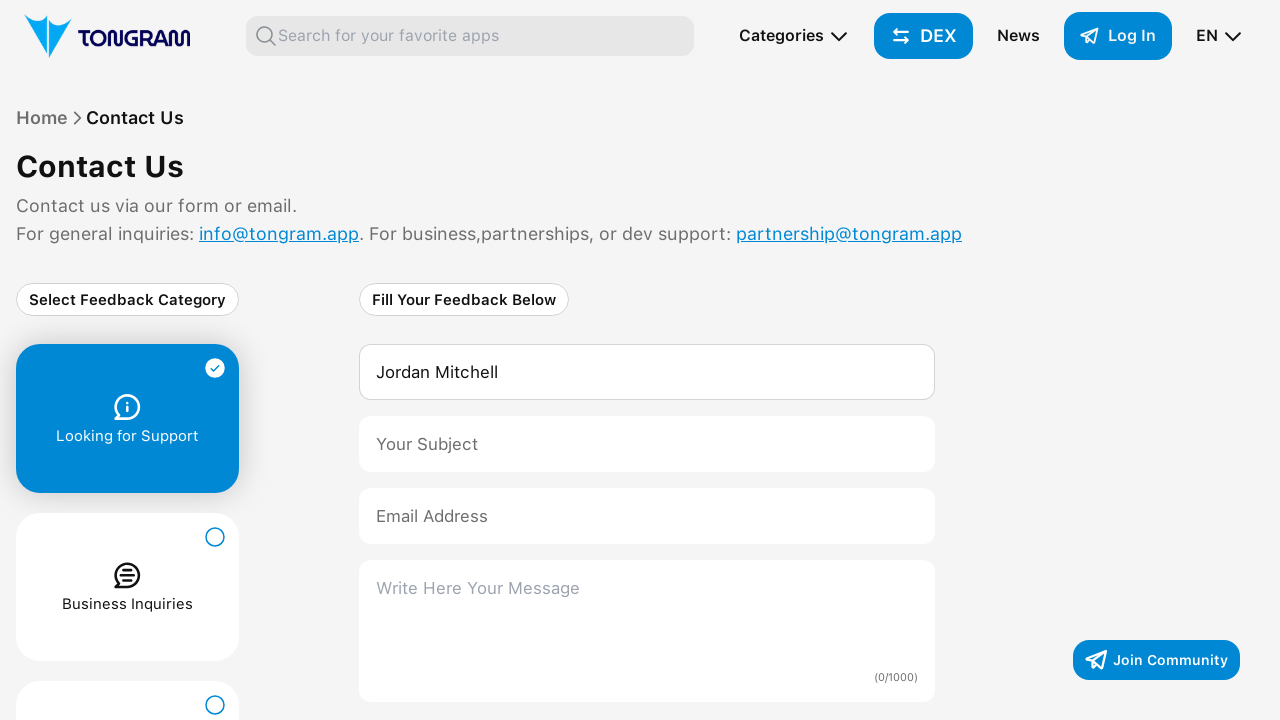

Filled in subject field with 'Product Inquiry' on internal:attr=[placeholder="Your Subject"i]
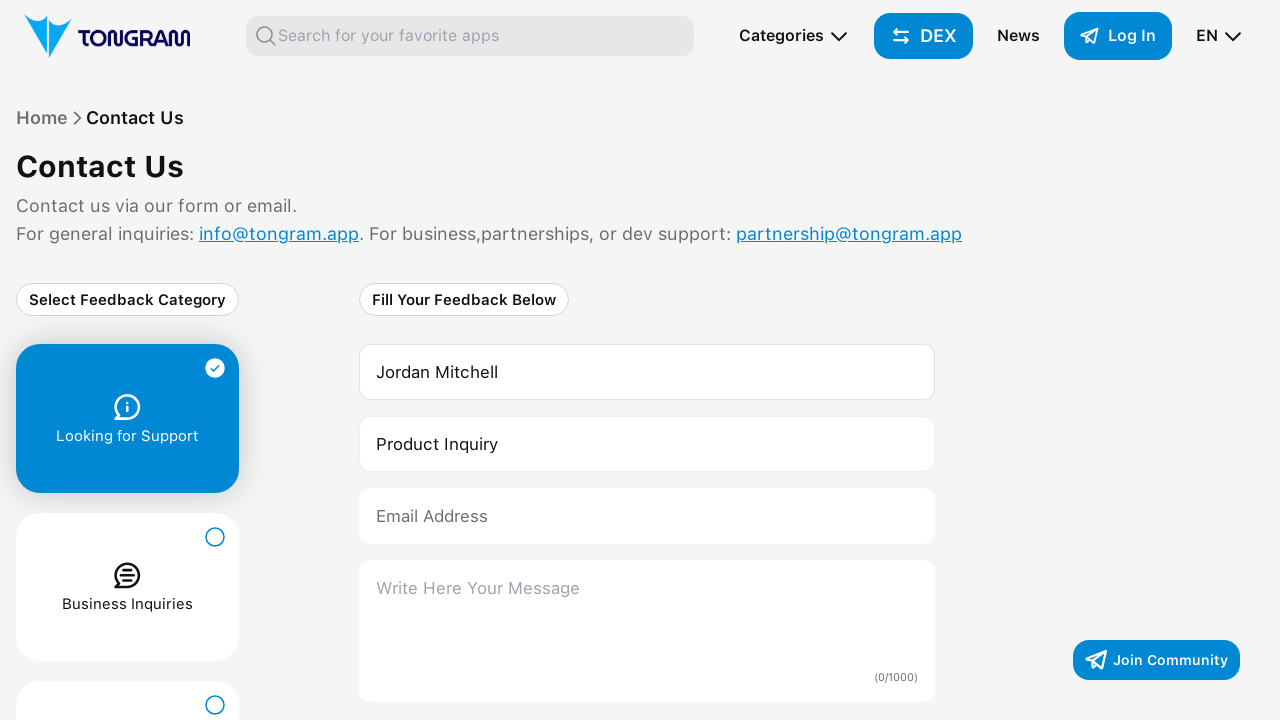

Filled in email field with 'jordan.mitchell@example.com' on internal:attr=[placeholder="Email Address"i]
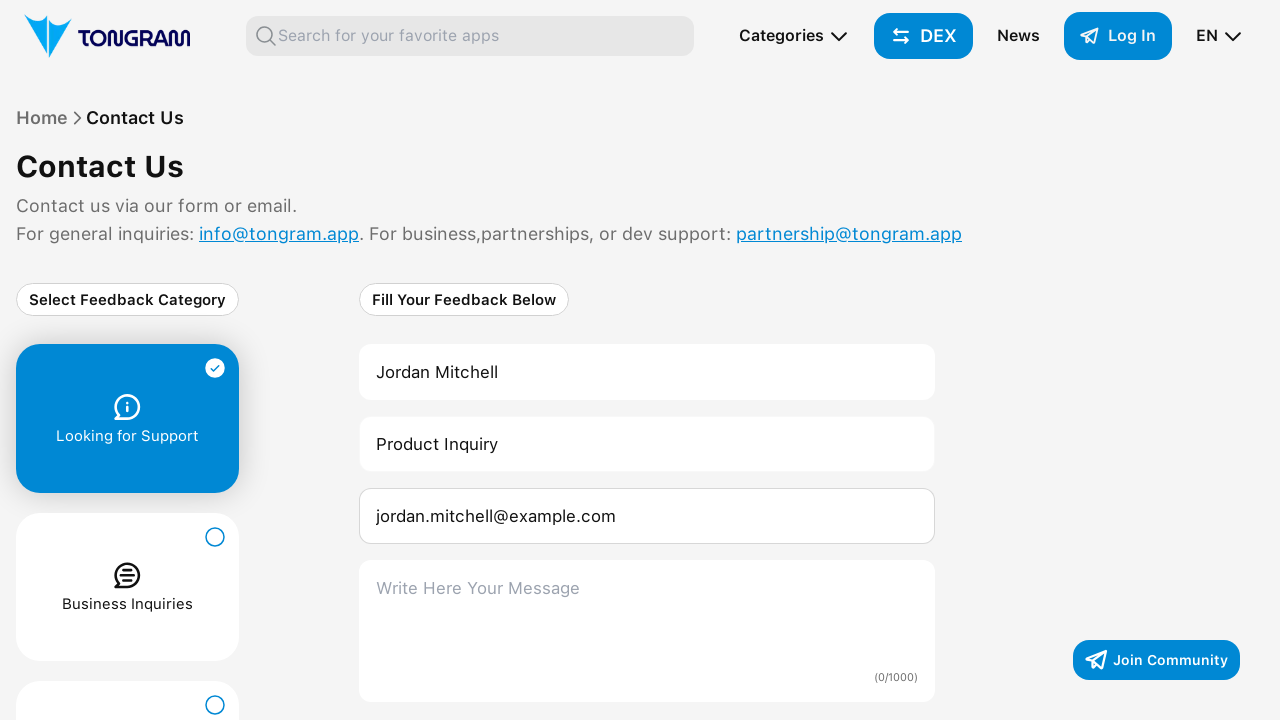

Filled in message field with service inquiry on internal:attr=[placeholder="Write Here Your Message"i]
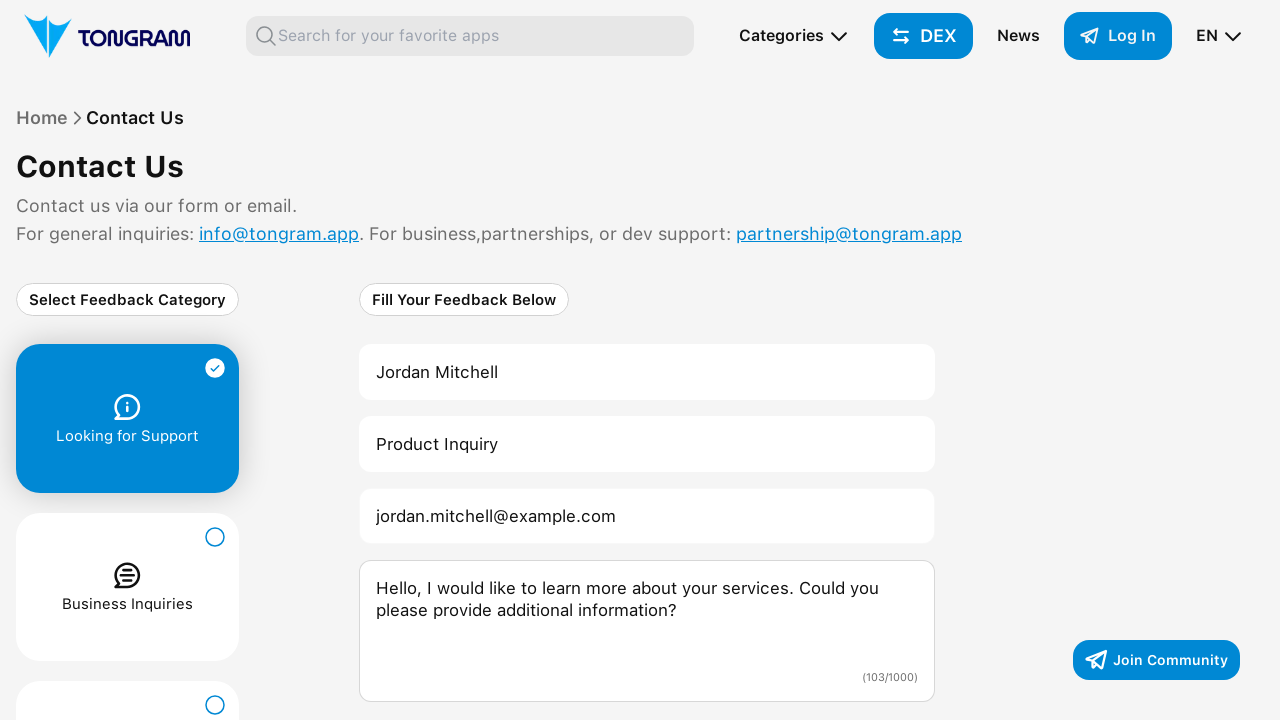

Clicked Send Message button to submit contact form at (647, 360) on internal:role=button[name="Send Message"i]
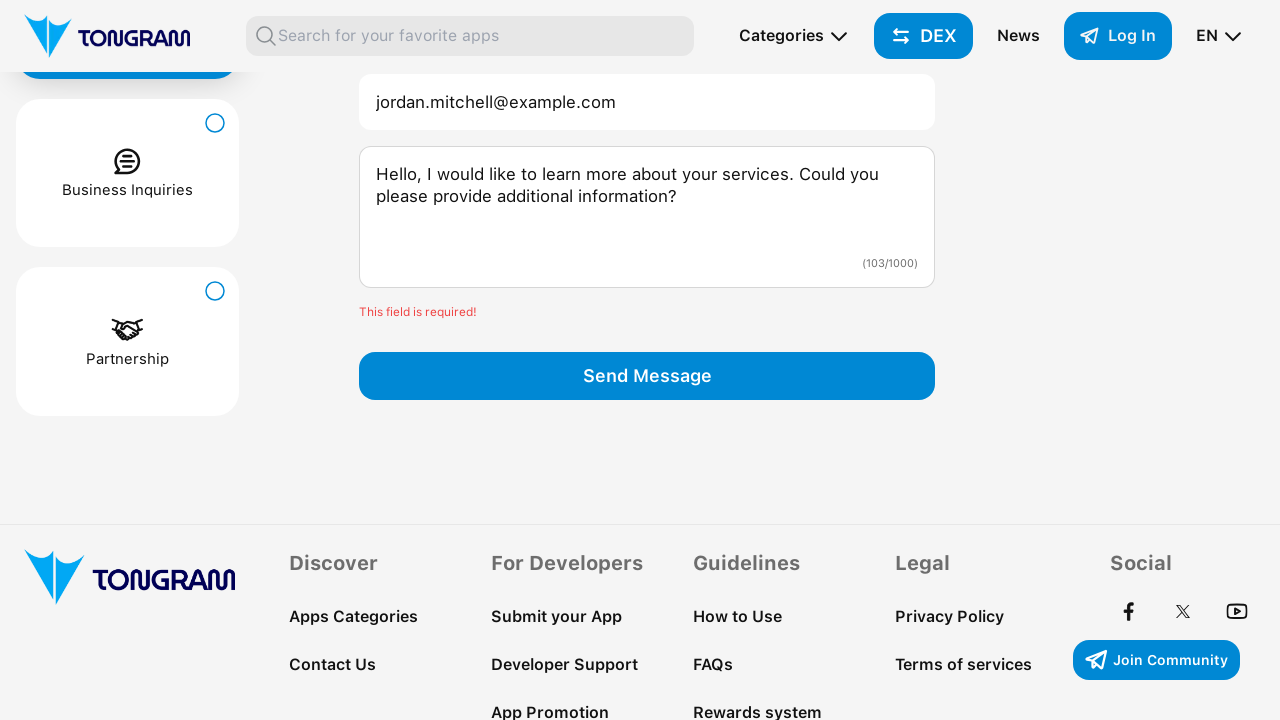

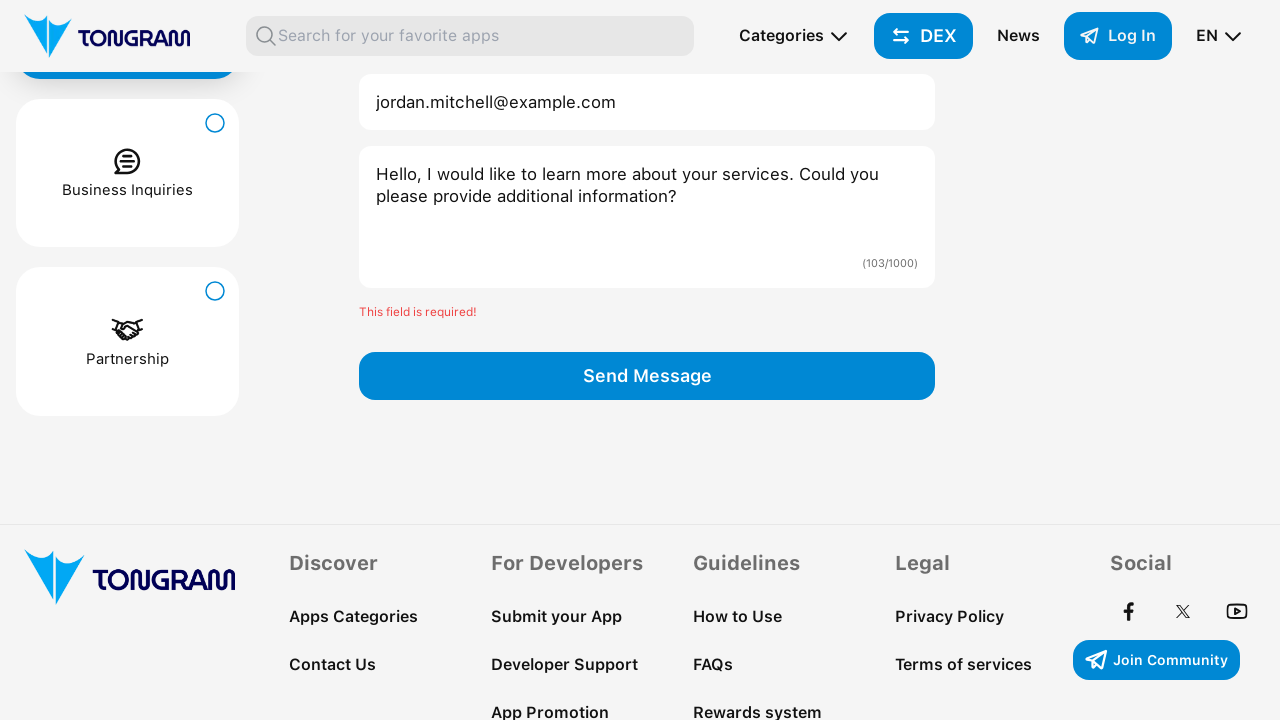